Tests window switching by opening a new window to webdriver.io and switching between windows using URL patterns

Starting URL: https://guinea-pig.webdriver.io/

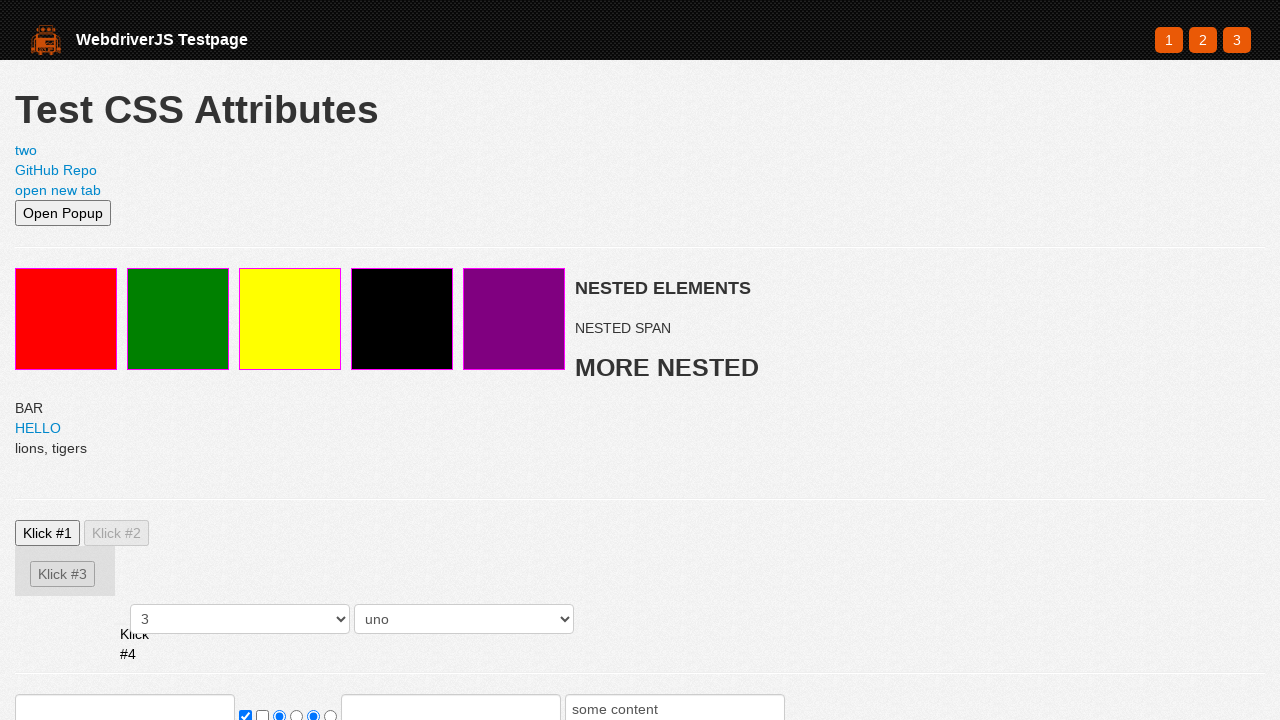

Opened a new page in the same context
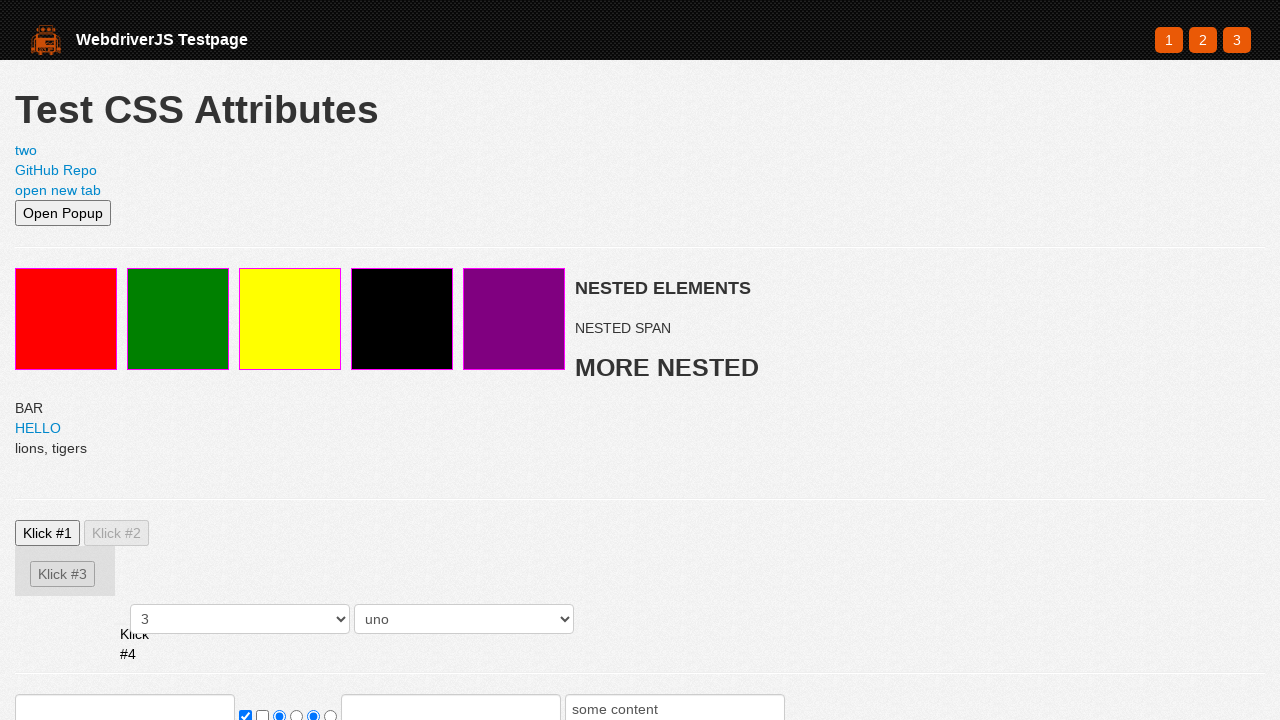

Navigated new page to https://webdriver.io
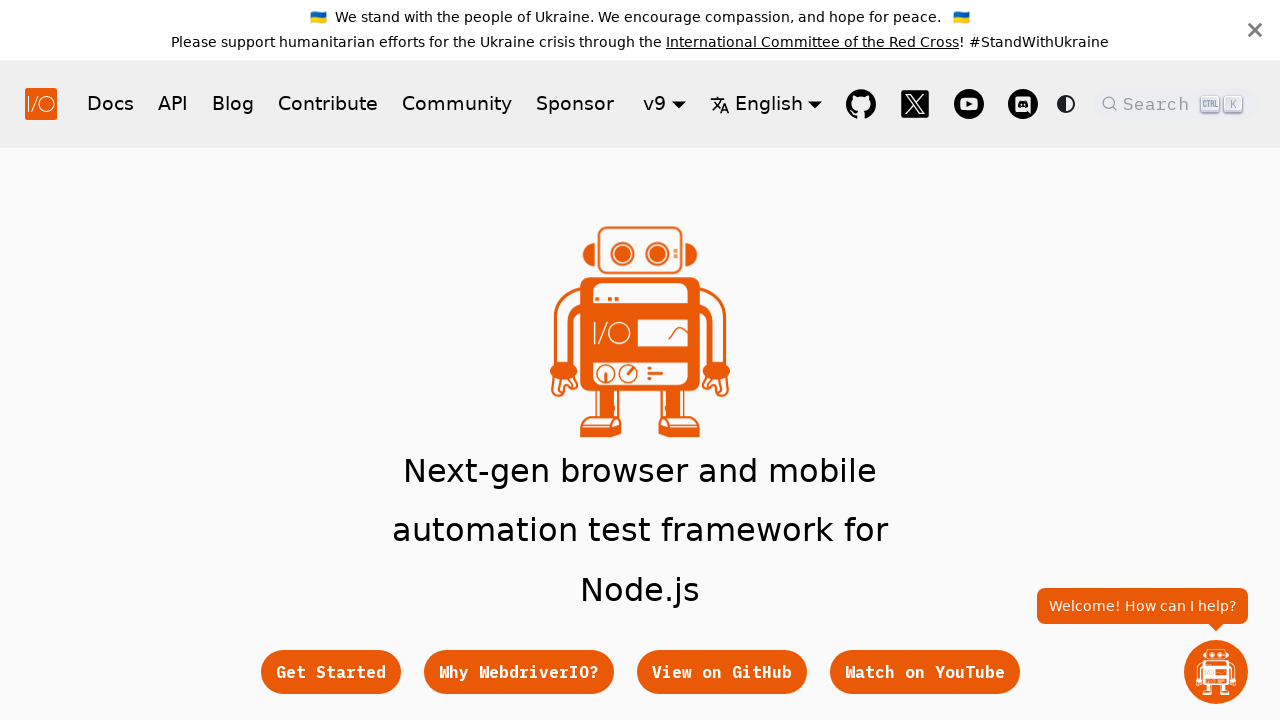

Waited for hero subtitle element to be present on webdriver.io page
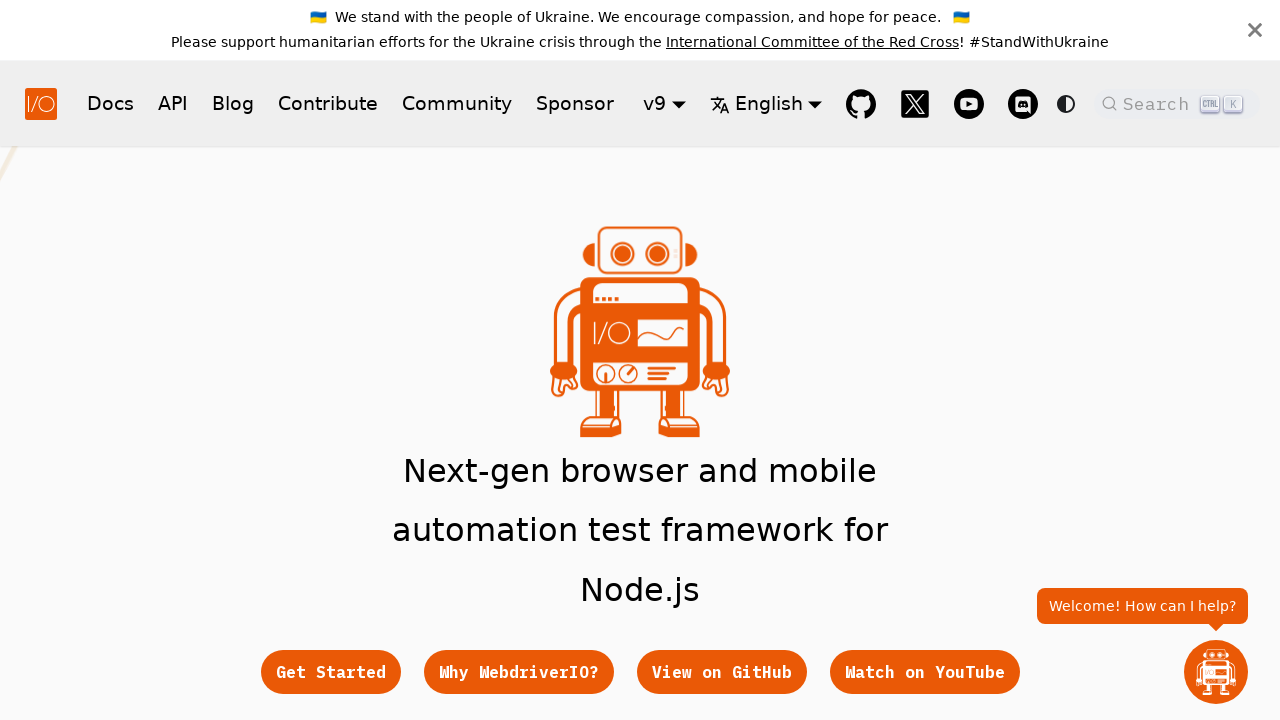

Verified hero subtitle is visible on webdriver.io page
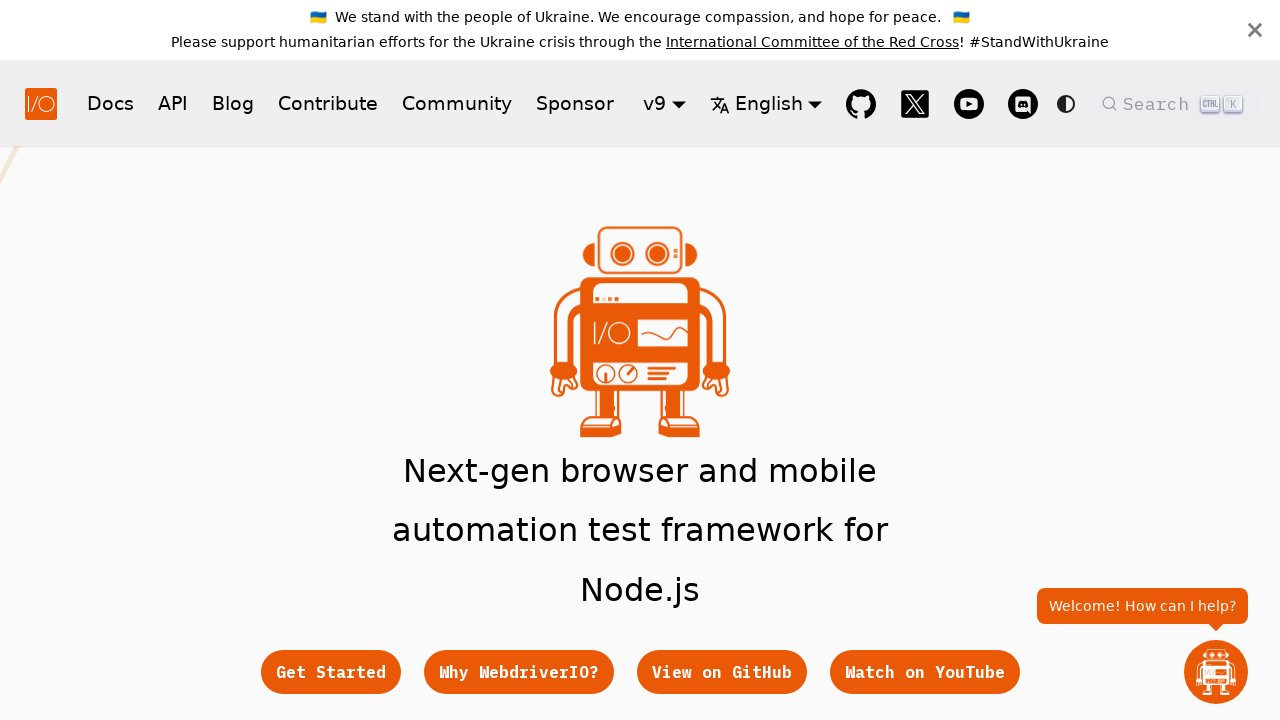

Verified red element is not visible on webdriver.io page
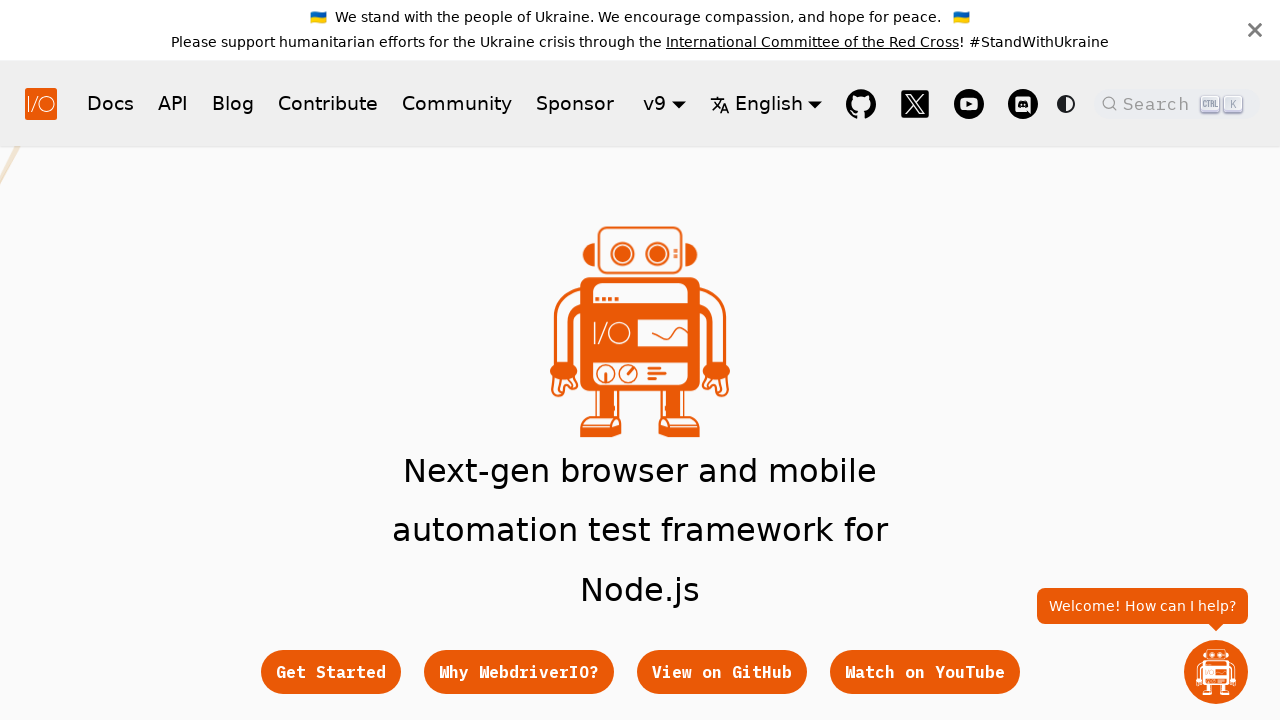

Verified red element is visible on original guinea-pig page
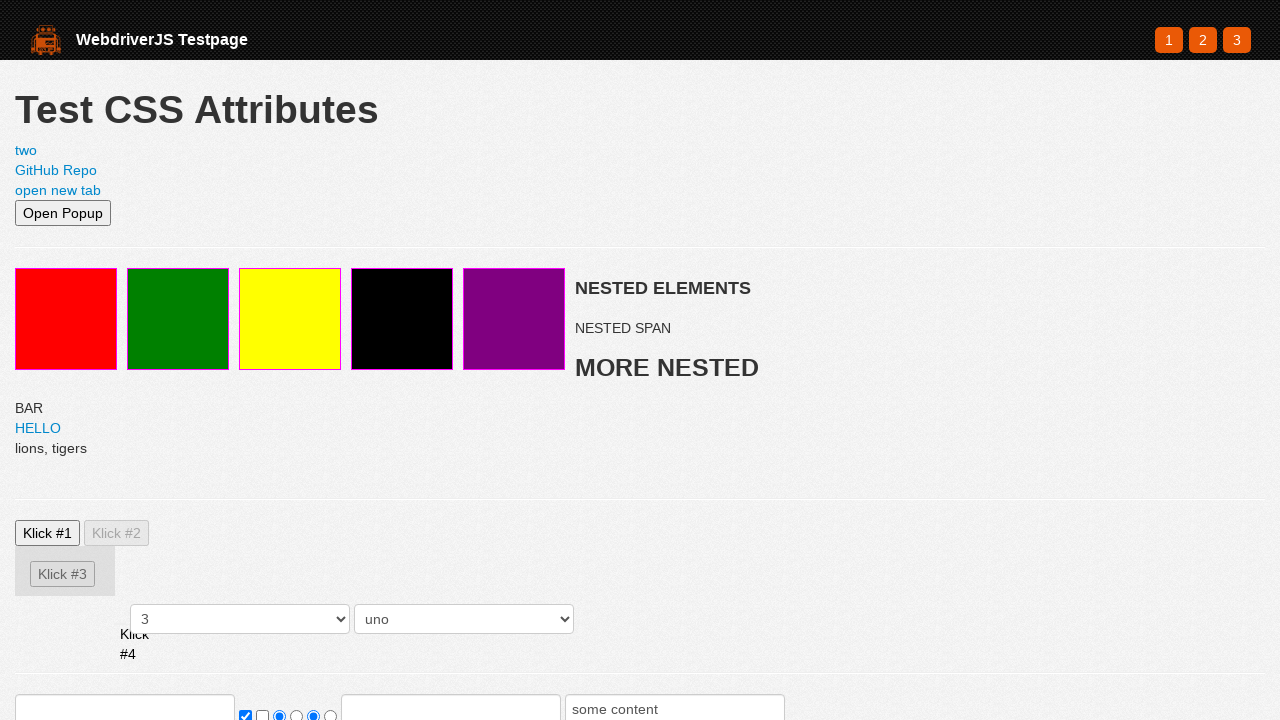

Verified hero subtitle is not visible on original guinea-pig page
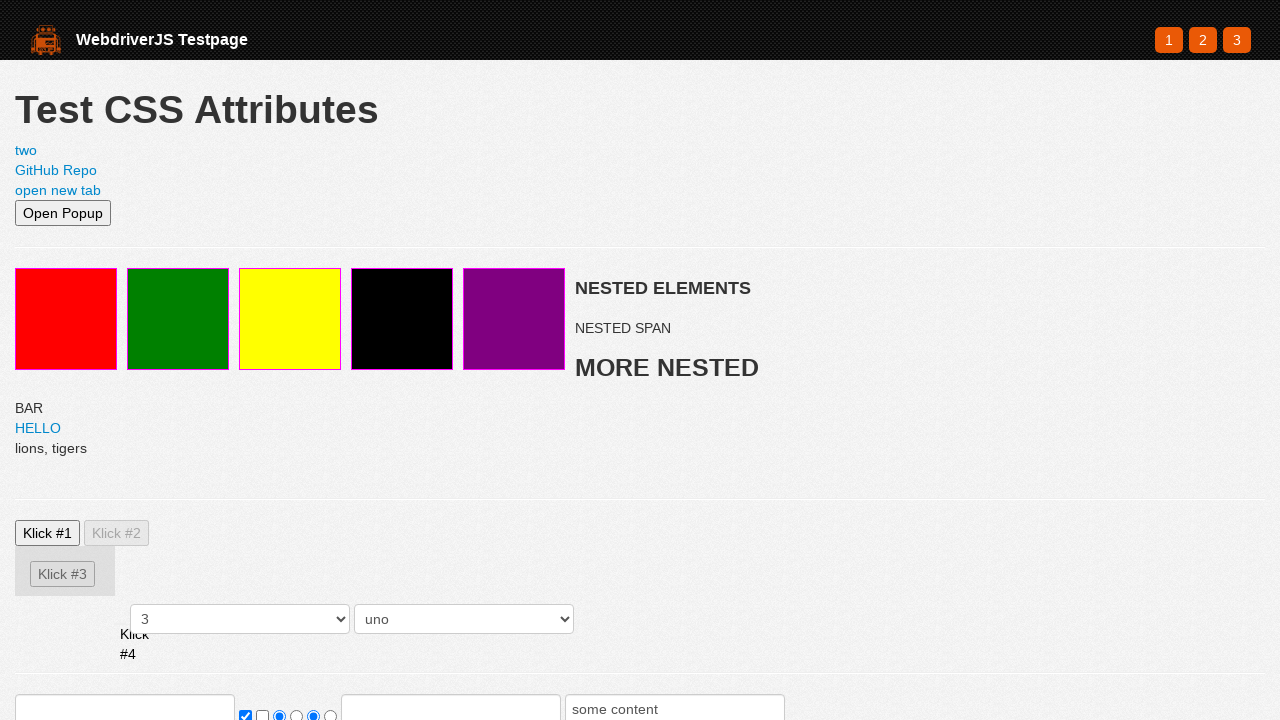

Closed the webdriver.io page
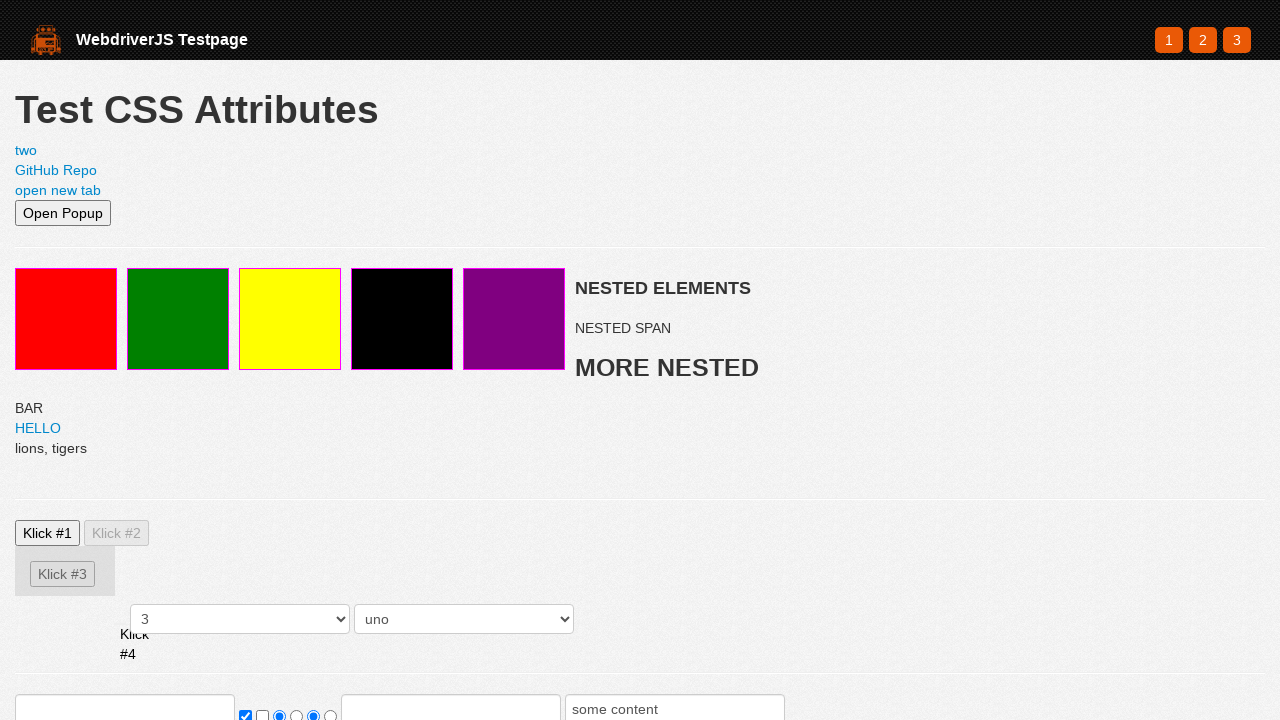

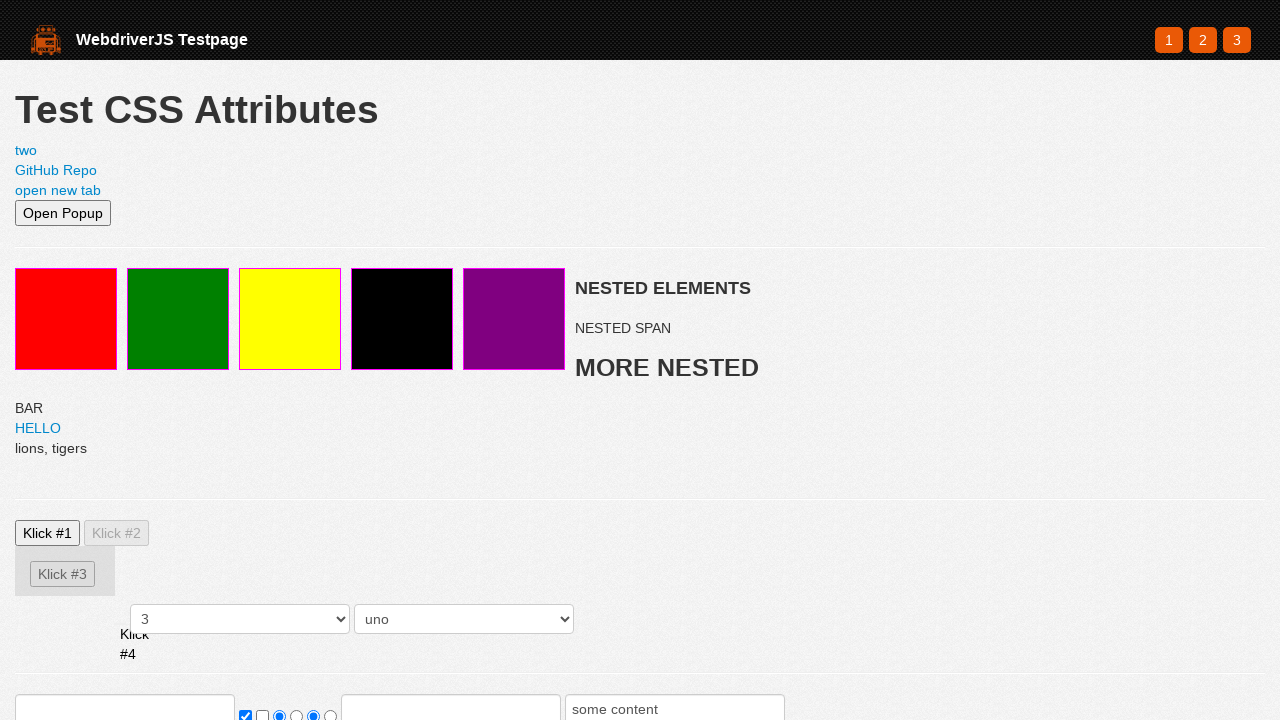